Tests dropdown menu functionality by selecting a country option from a select dropdown using visible text

Starting URL: https://www.globalsqa.com/demo-site/select-dropdown-menu/

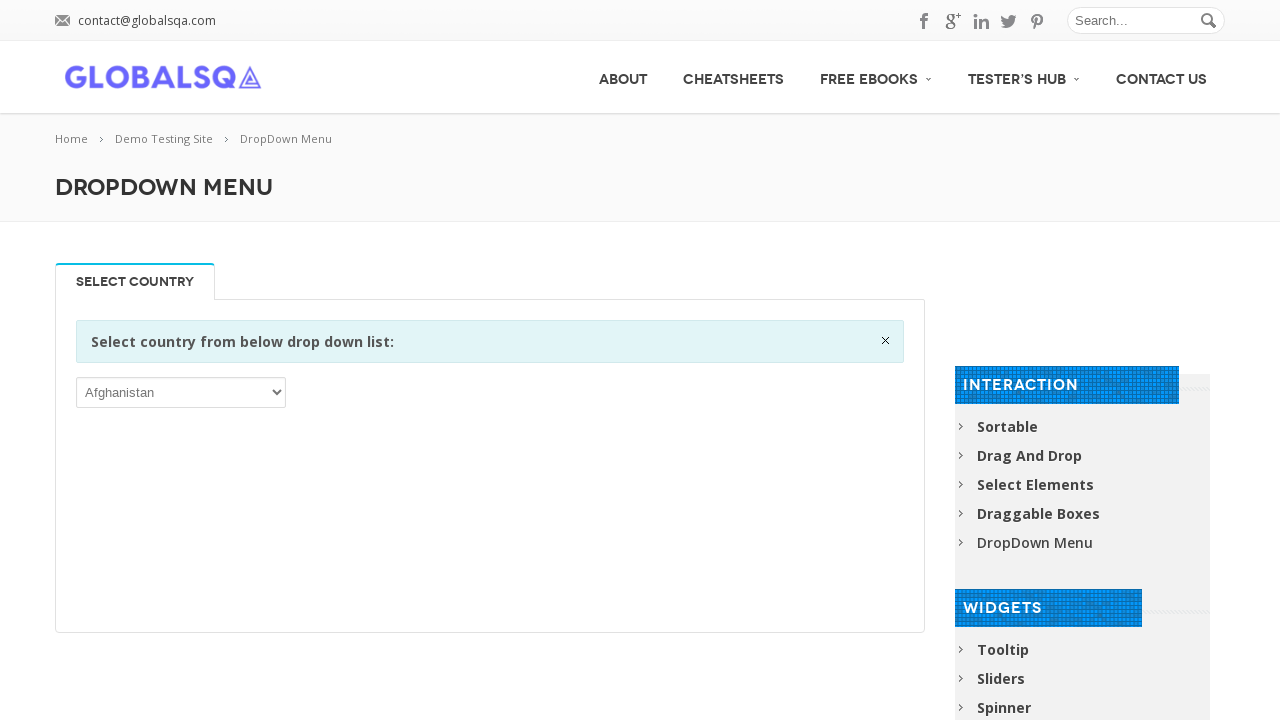

Navigated to dropdown menu demo page
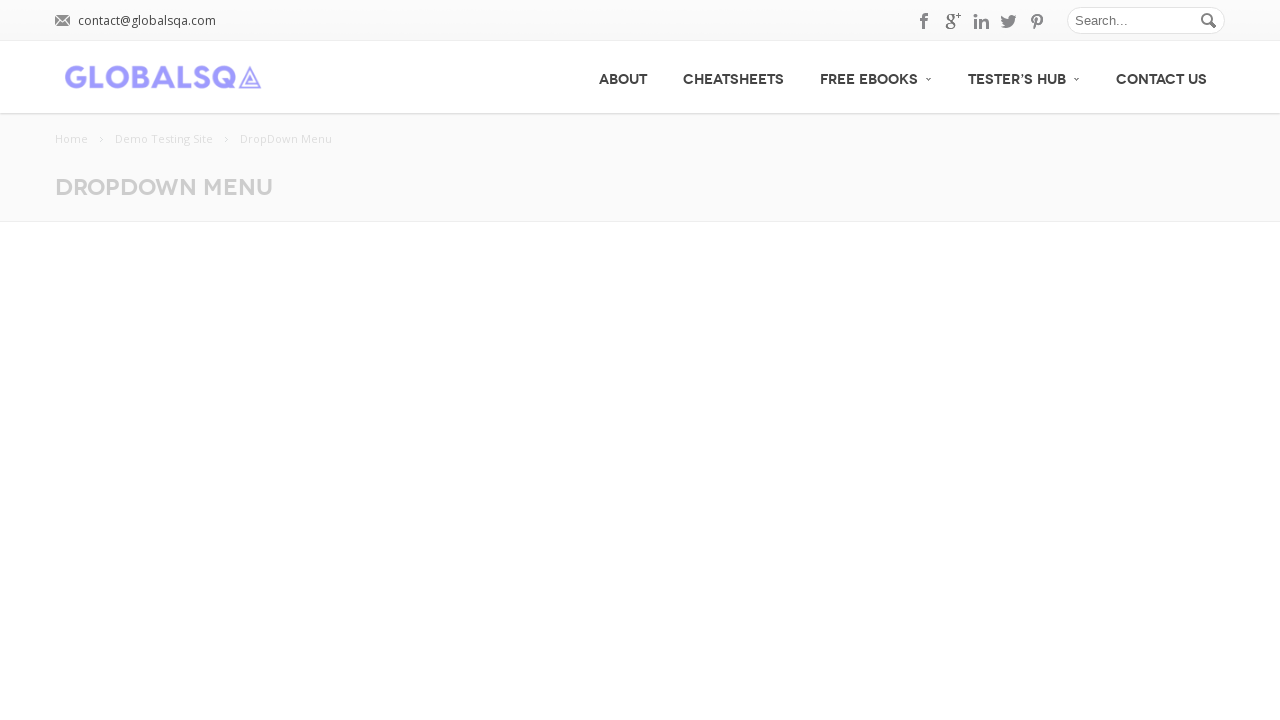

Selected 'India' from the country dropdown menu on //*[@id='post-2646']/div[2]/div/div/div/p/select
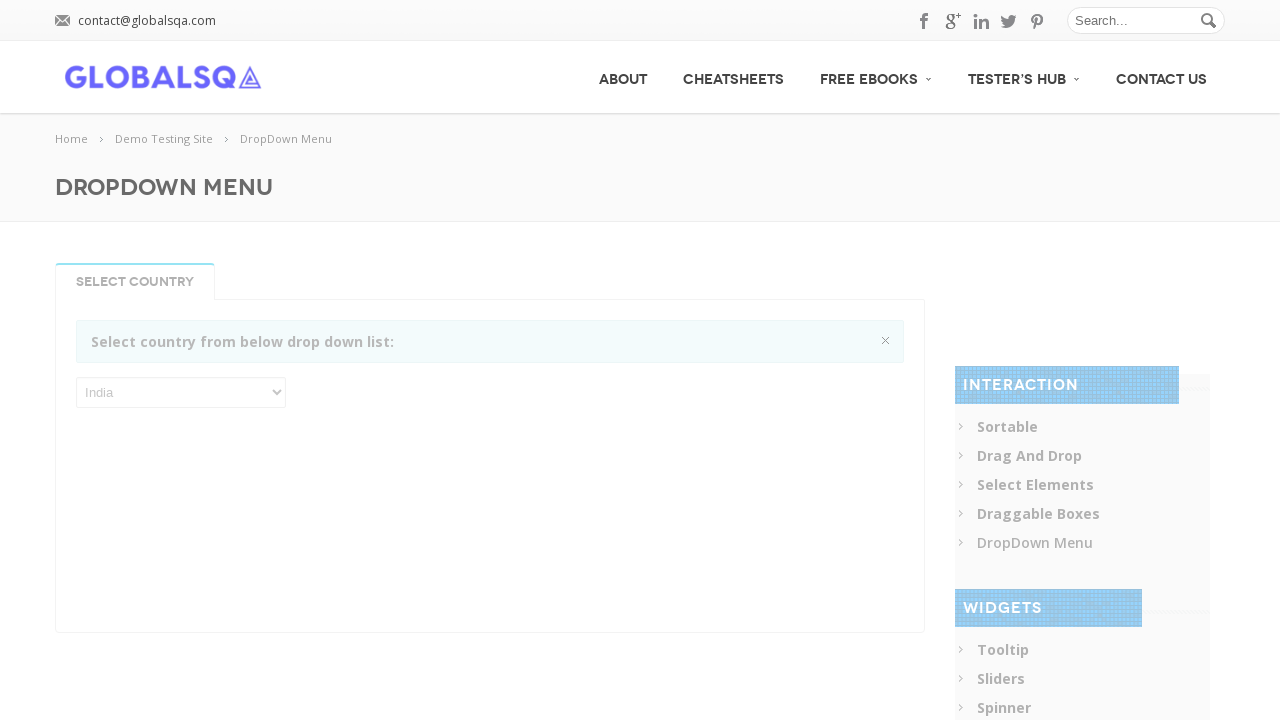

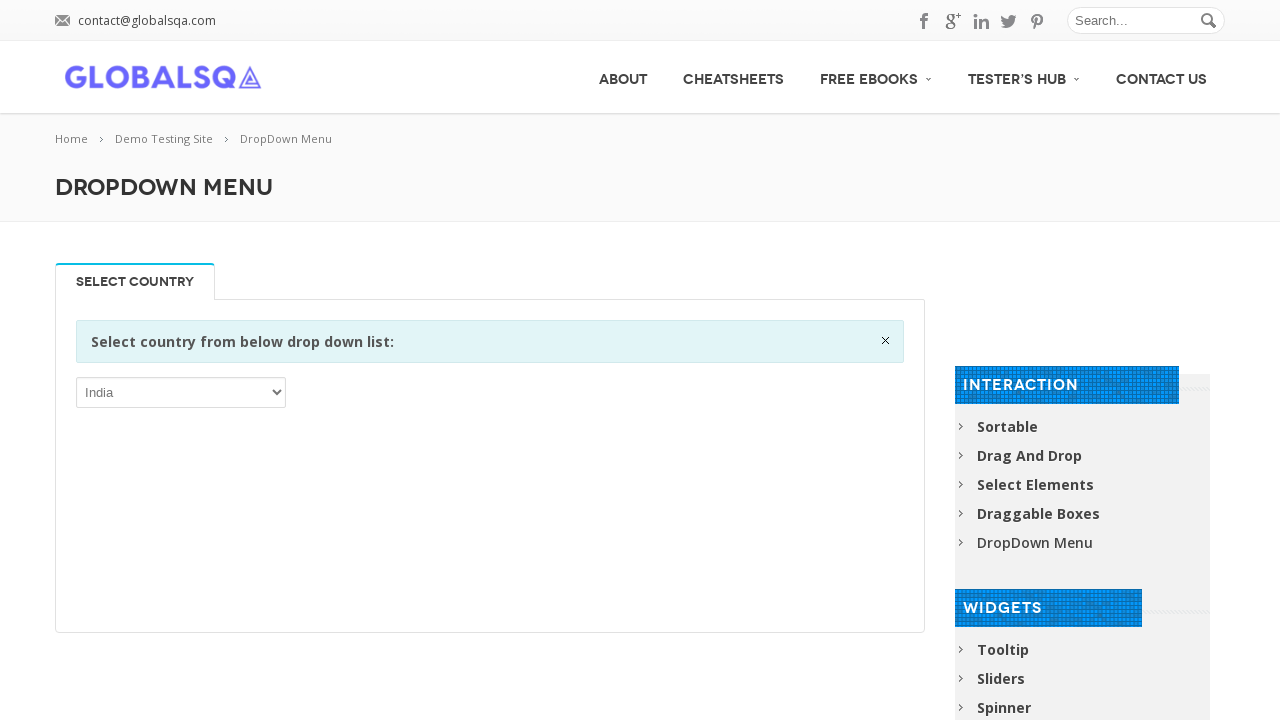